Tests waiting for a button to become visible on the page after a delay

Starting URL: https://demoqa.com/dynamic-properties

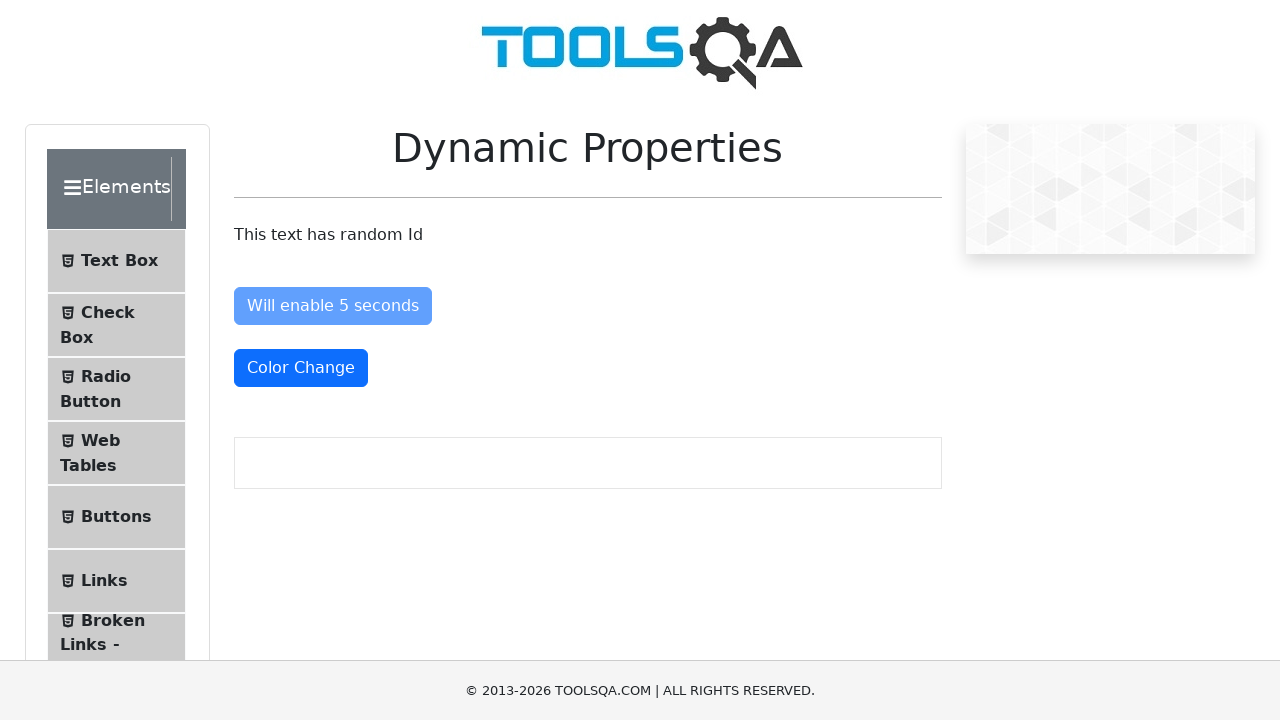

Waited for 'Visible After 5 Seconds' button to become visible
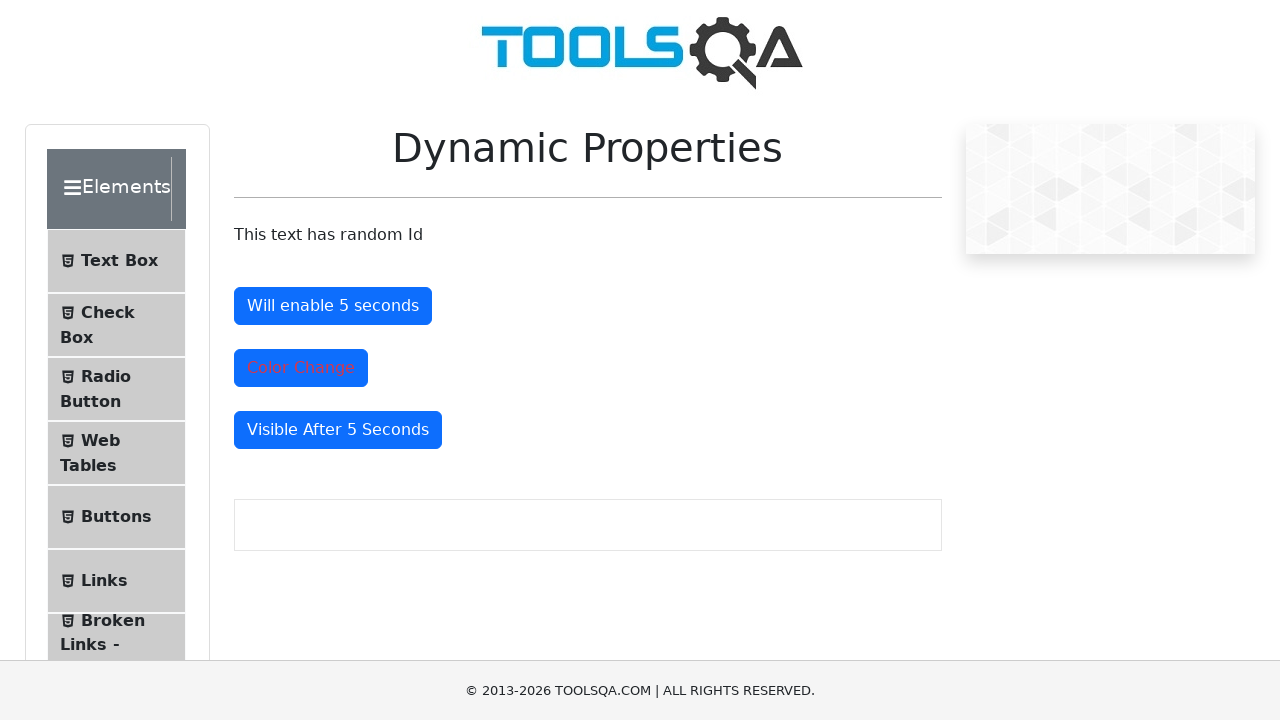

Located the button element
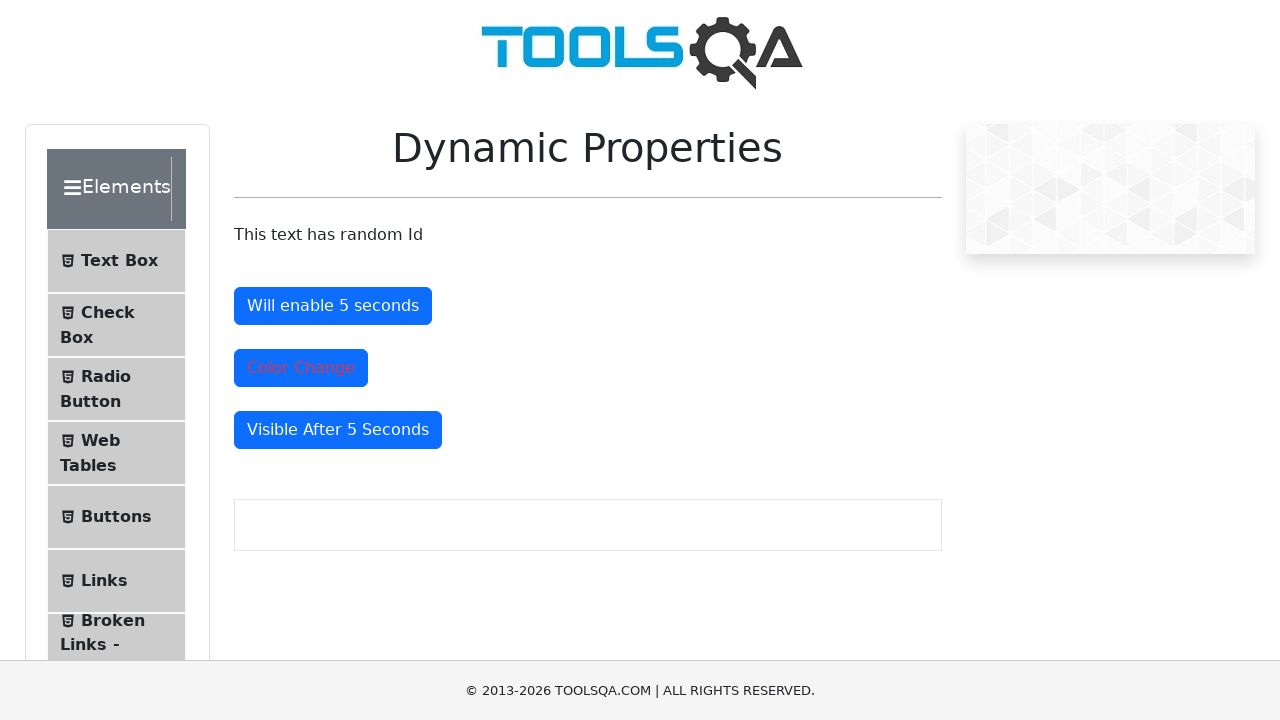

Verified button is visible
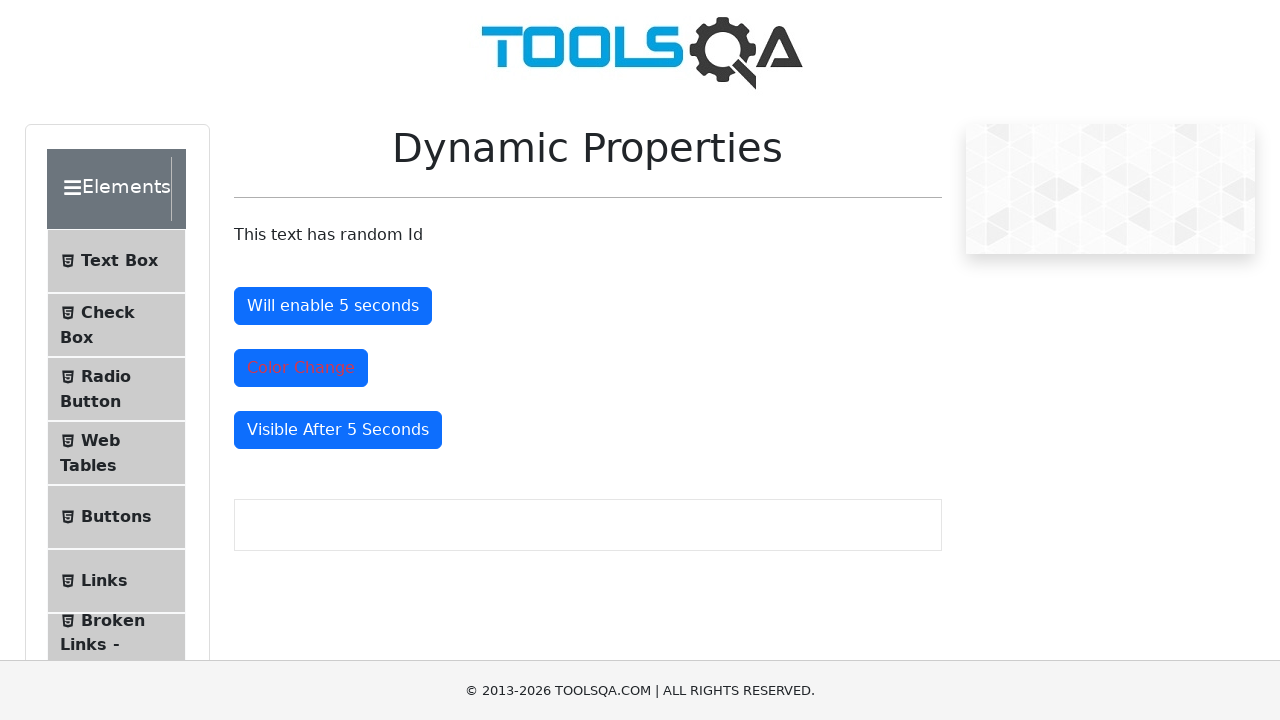

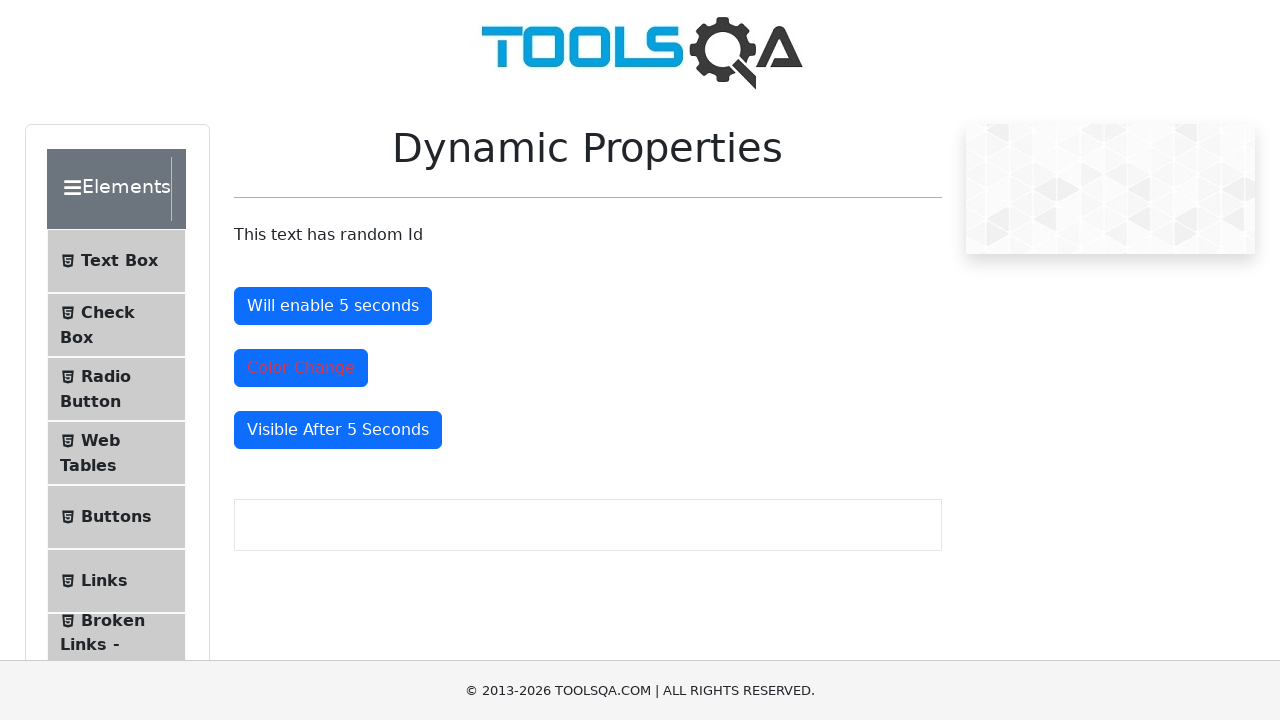